Test that throws a skip exception in the original code

Starting URL: https://www.training-support.net/selenium/target-practice

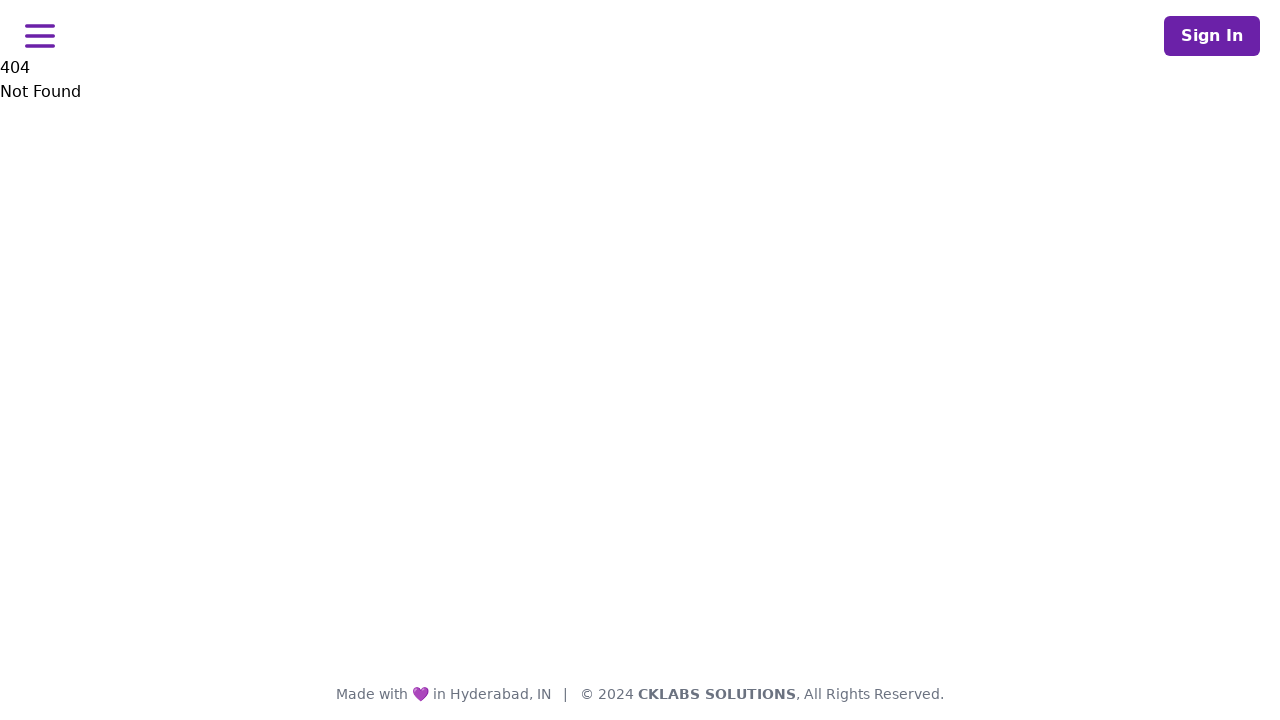

Printed skip exception message
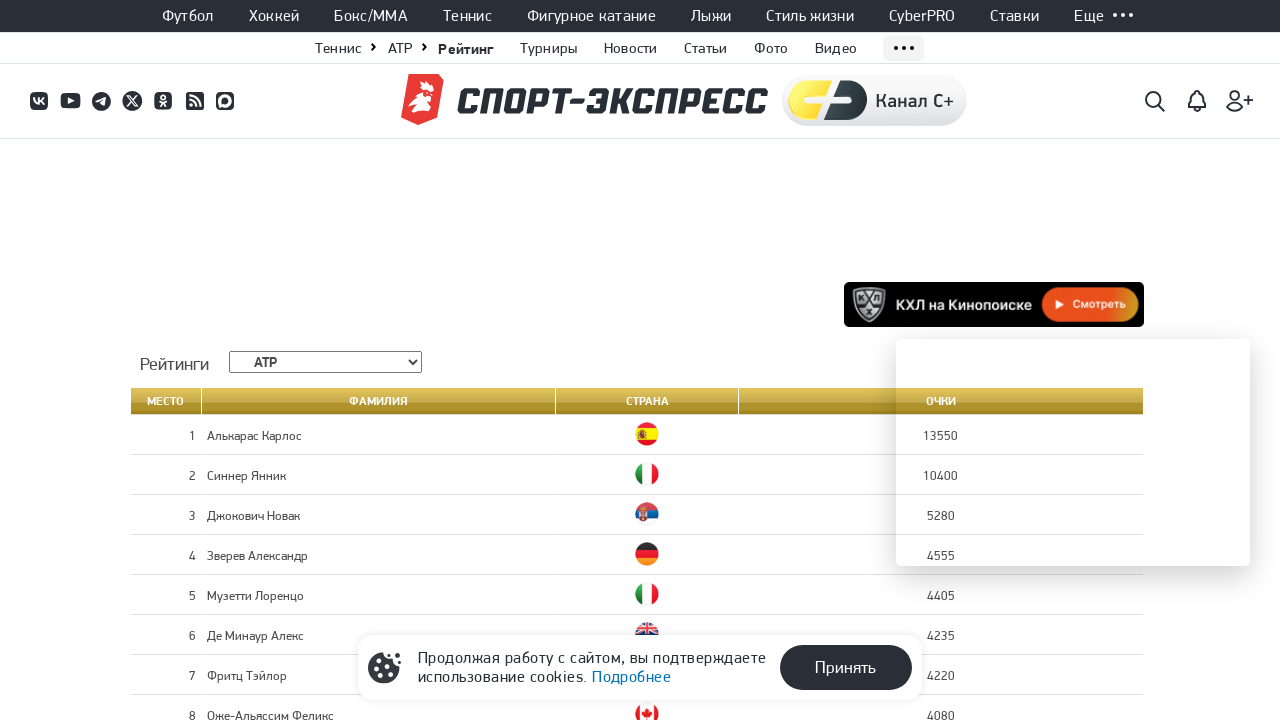

Printed test skipped message
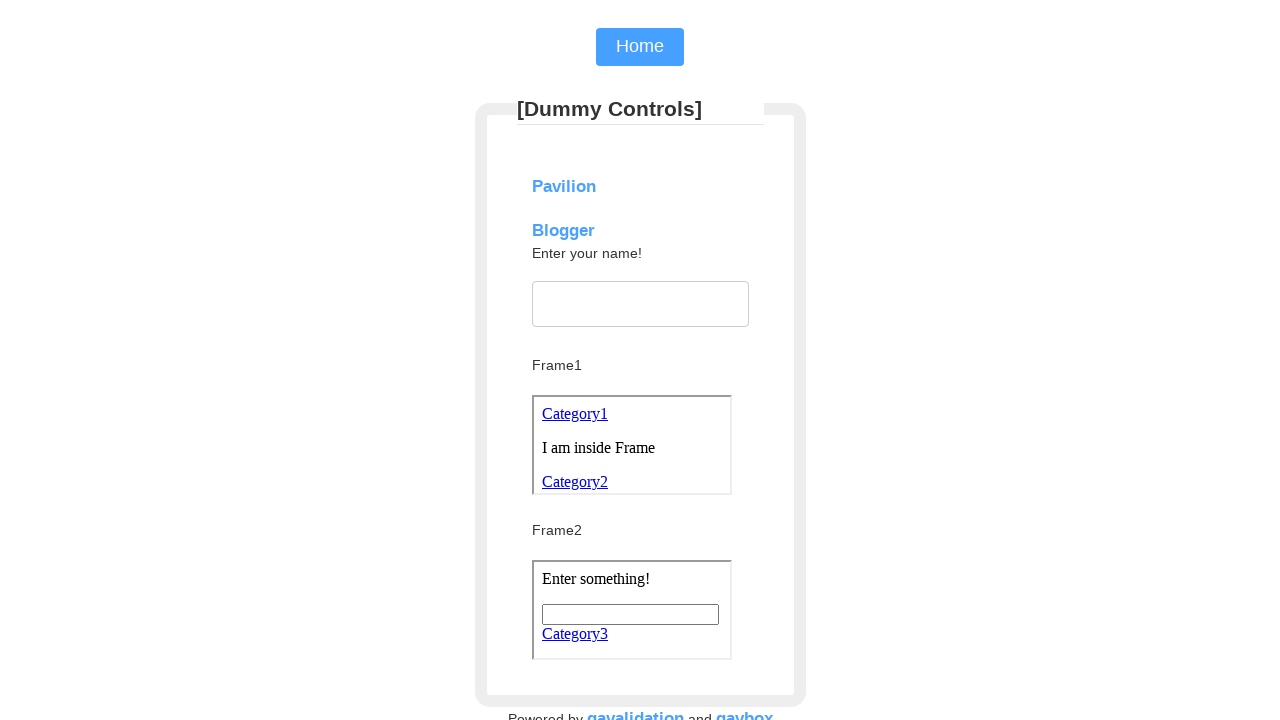

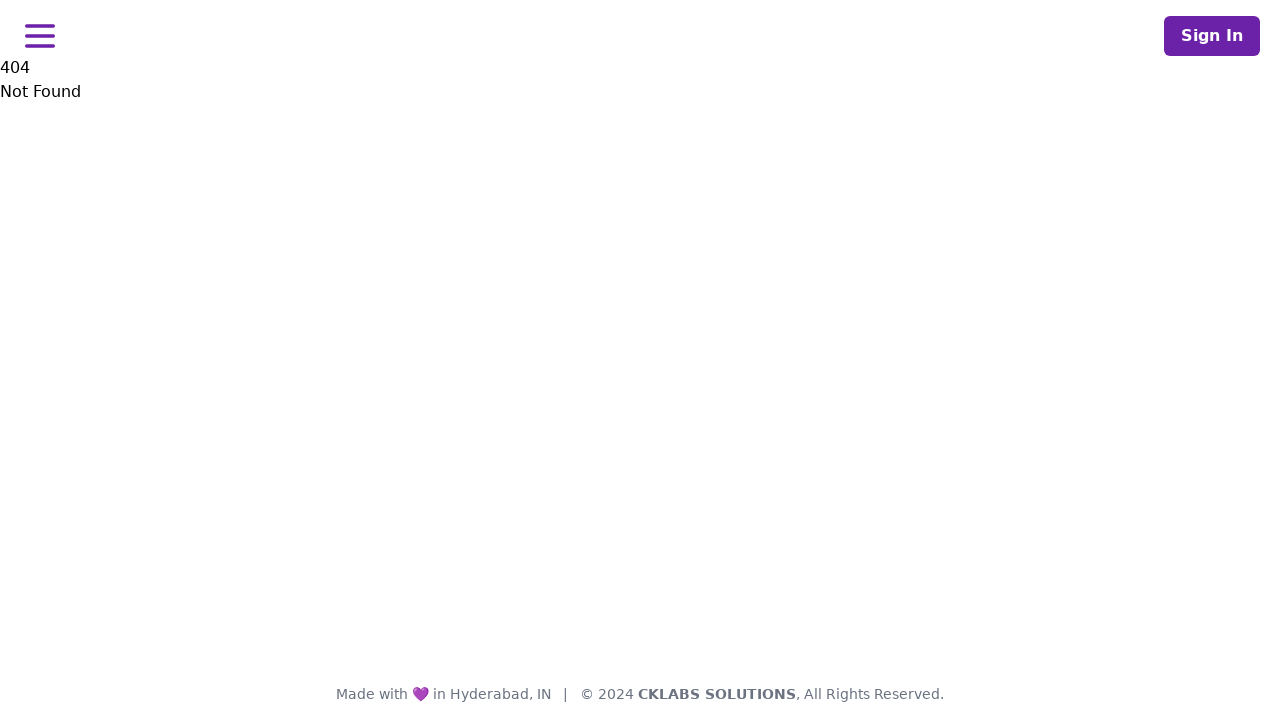